Tests datalist (autocomplete dropdown) functionality by clicking on a datalist input field, selecting an option value, and typing it into the field to verify the value matches "New York"

Starting URL: https://bonigarcia.dev/selenium-webdriver-java/web-form.html

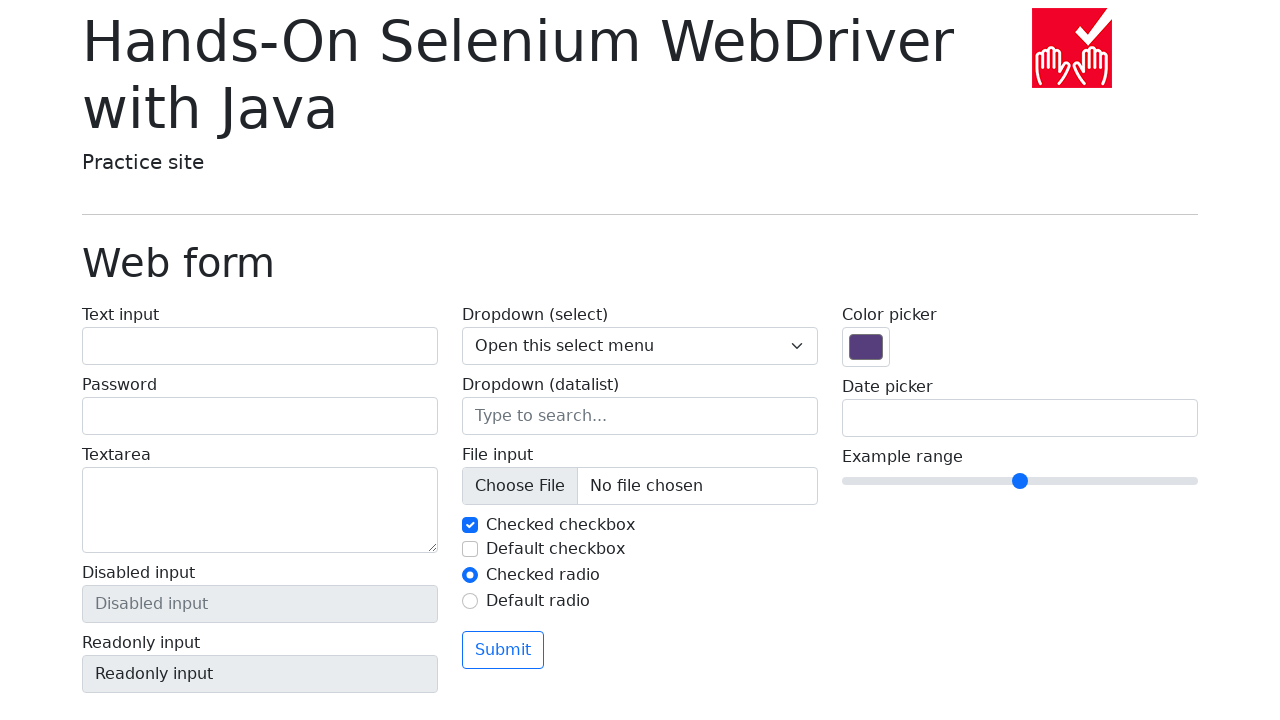

Clicked on datalist input field at (640, 416) on input[name='my-datalist']
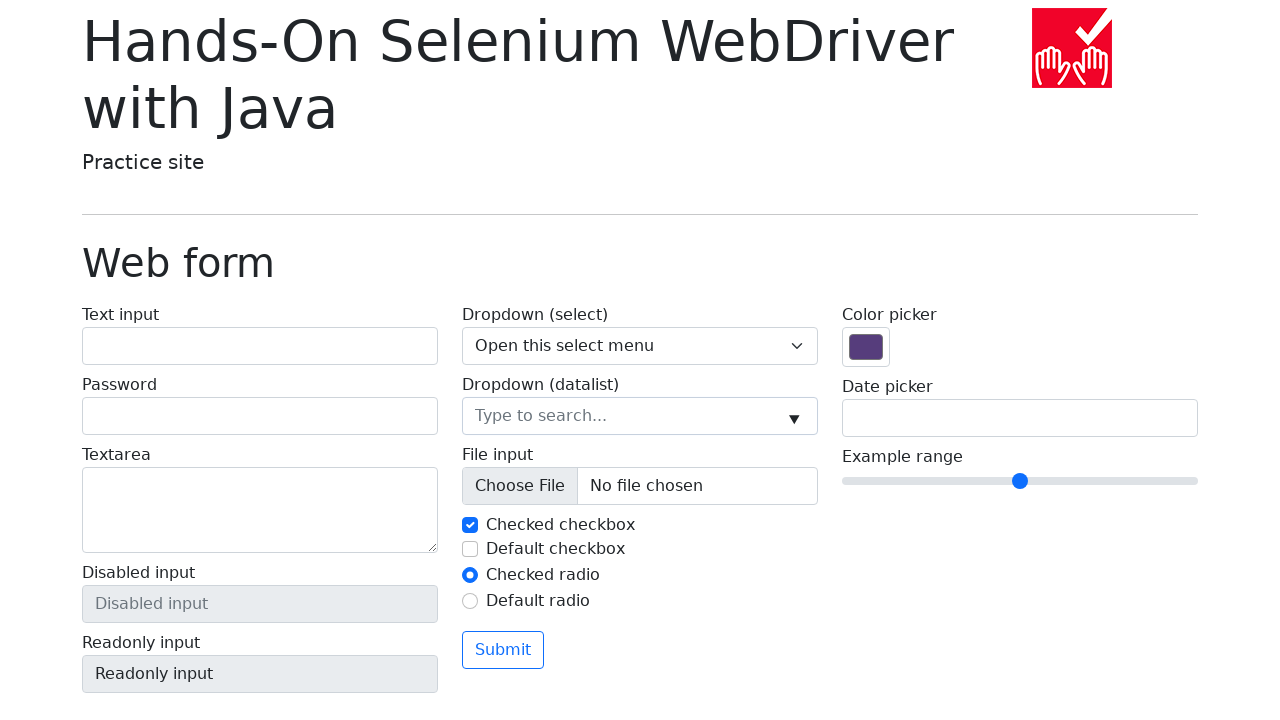

Retrieved value from second datalist option
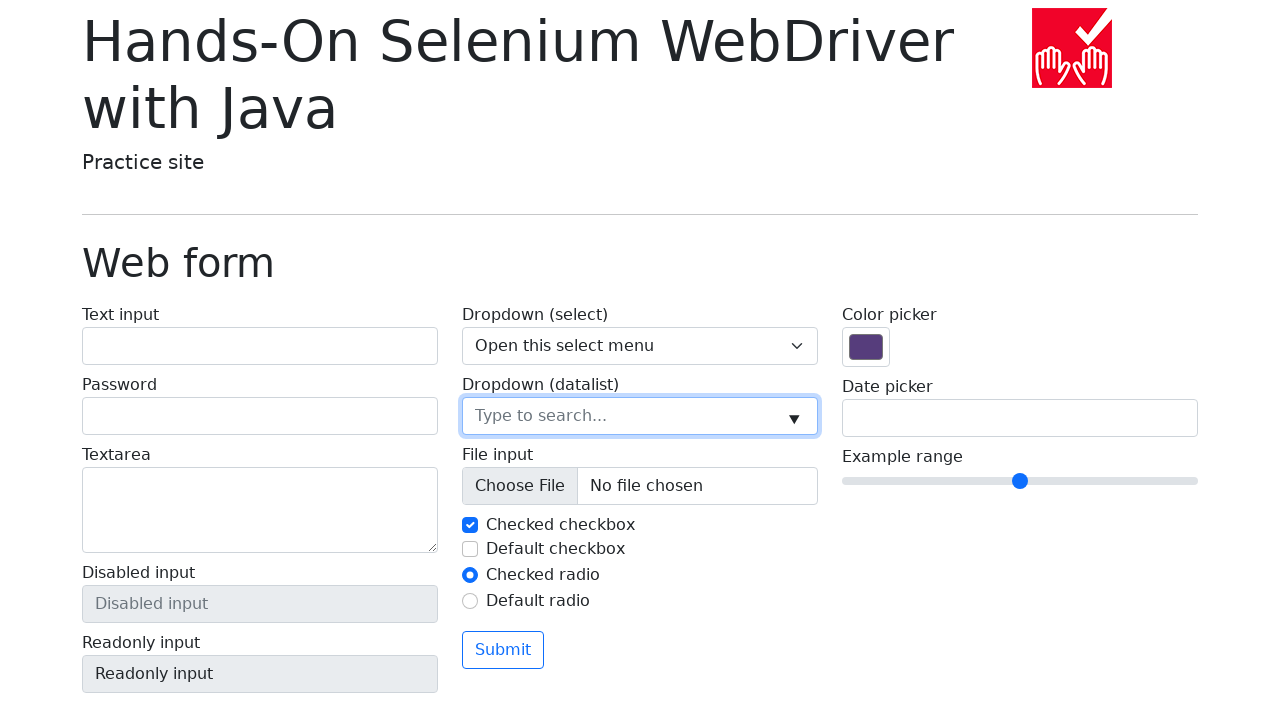

Filled datalist input with value: New York on input[name='my-datalist']
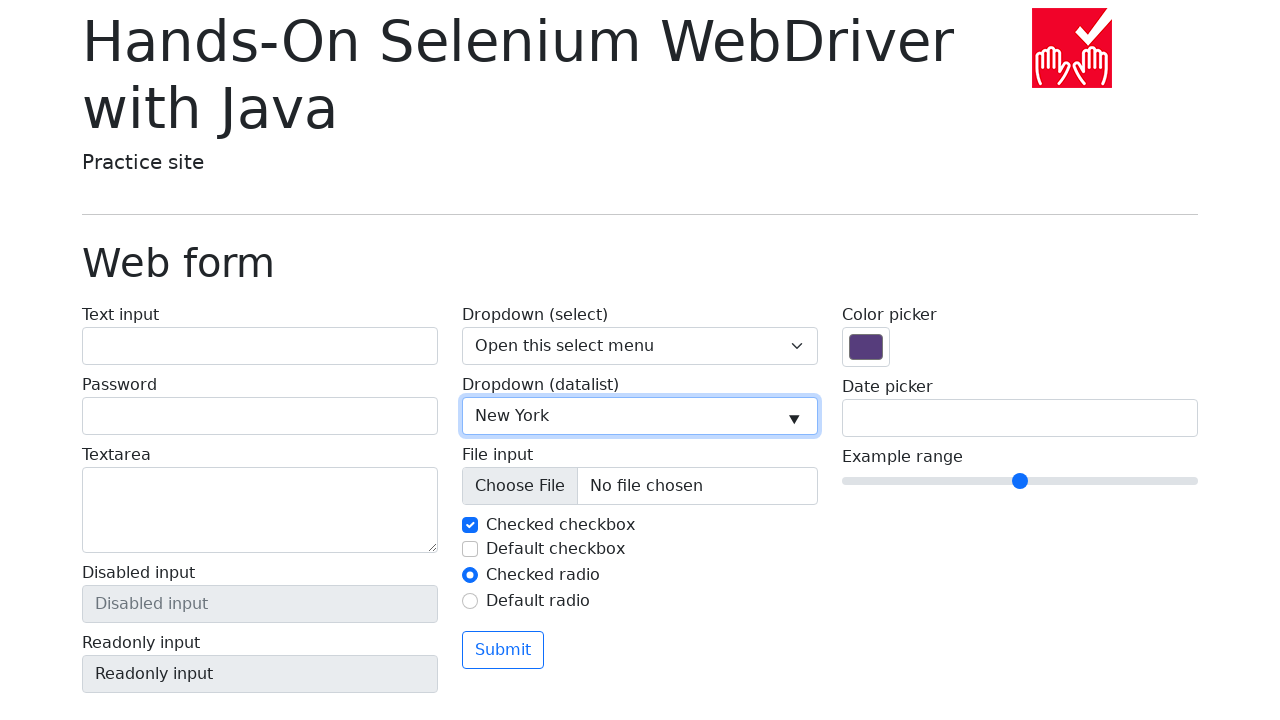

Verified that option value equals 'New York'
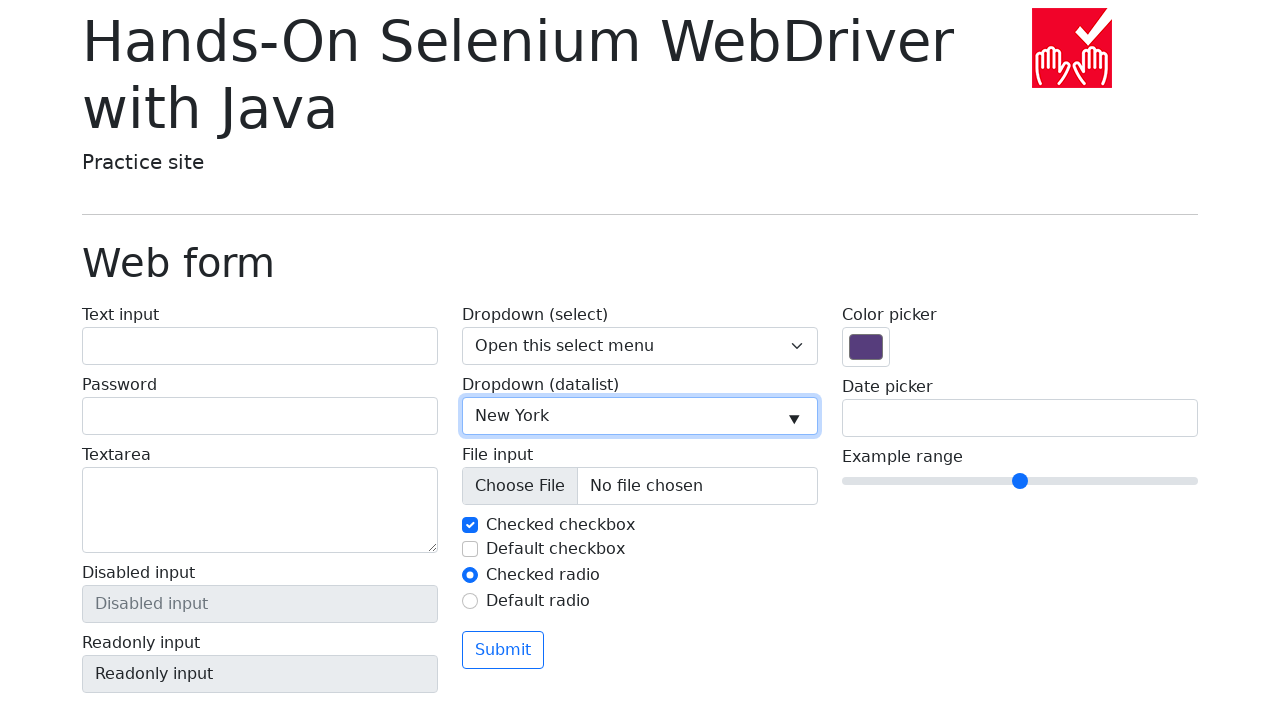

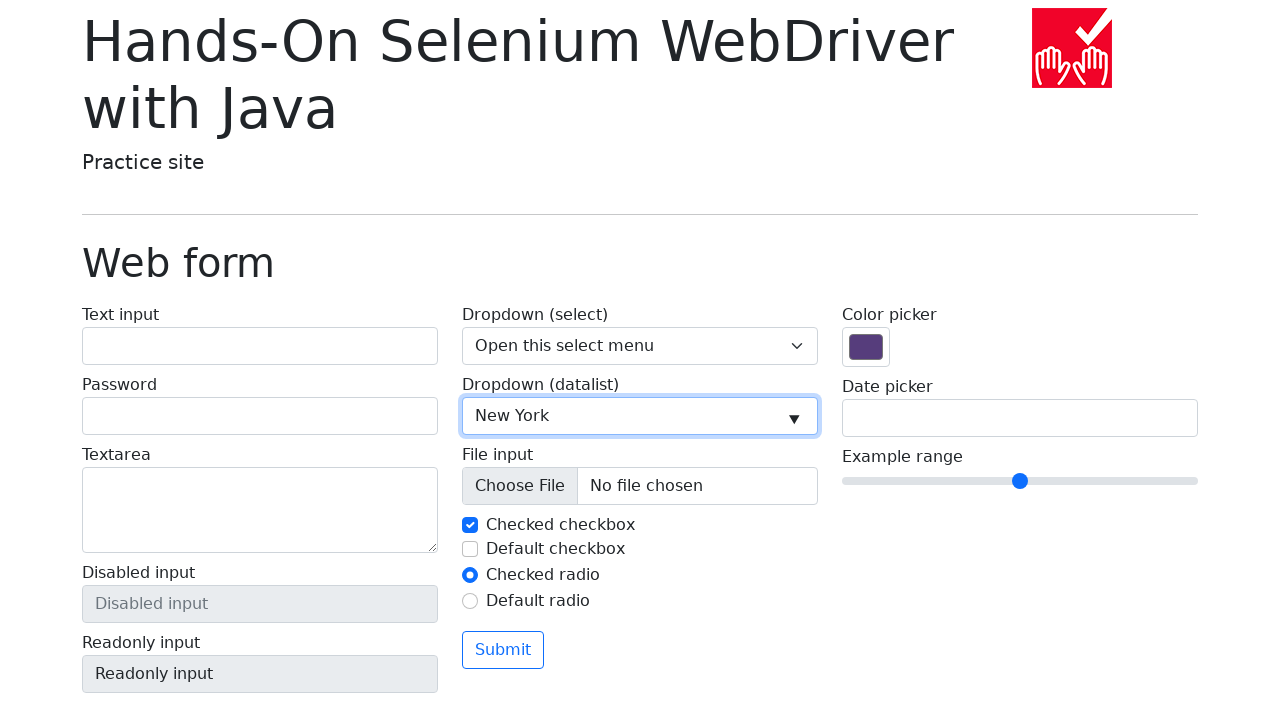